Navigates to the Song Lyrics page and verifies the heading text

Starting URL: http://www.99-bottles-of-beer.net/

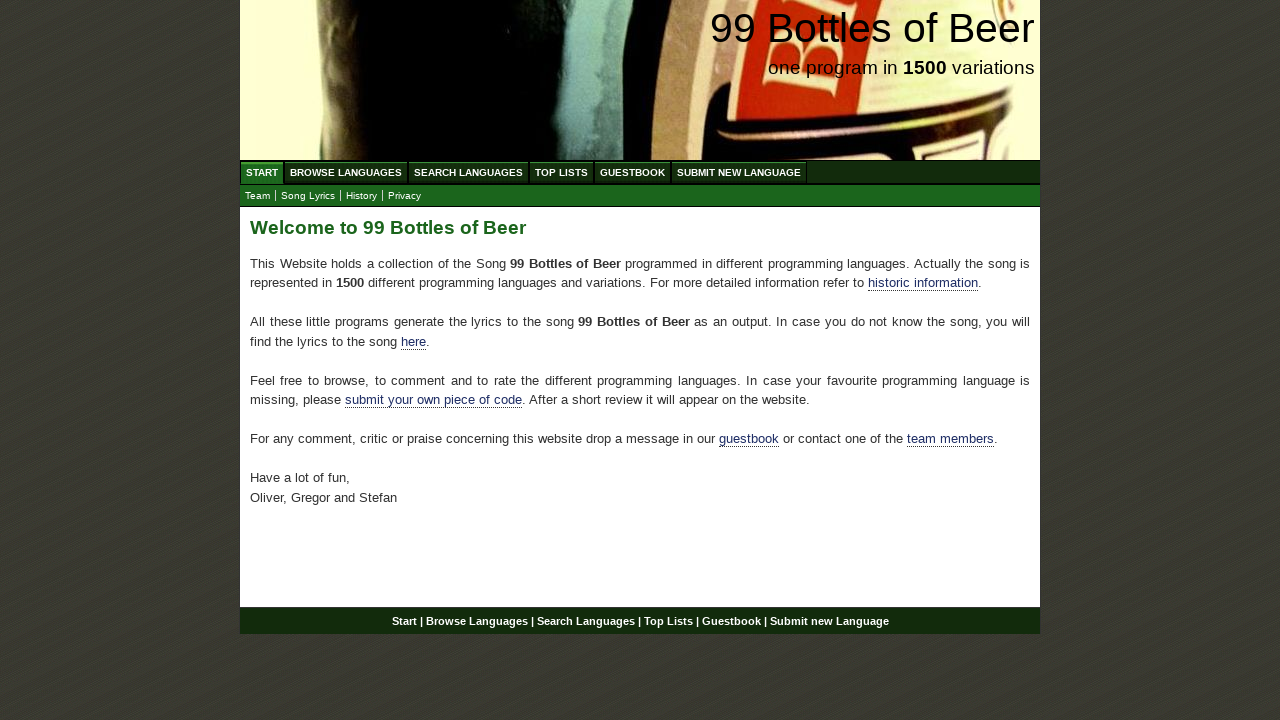

Clicked on Song Lyrics submenu item at (308, 196) on xpath=//body/div[@id='wrap']/div[@id='navigation']/ul[@id='submenu']/li/a[@href=
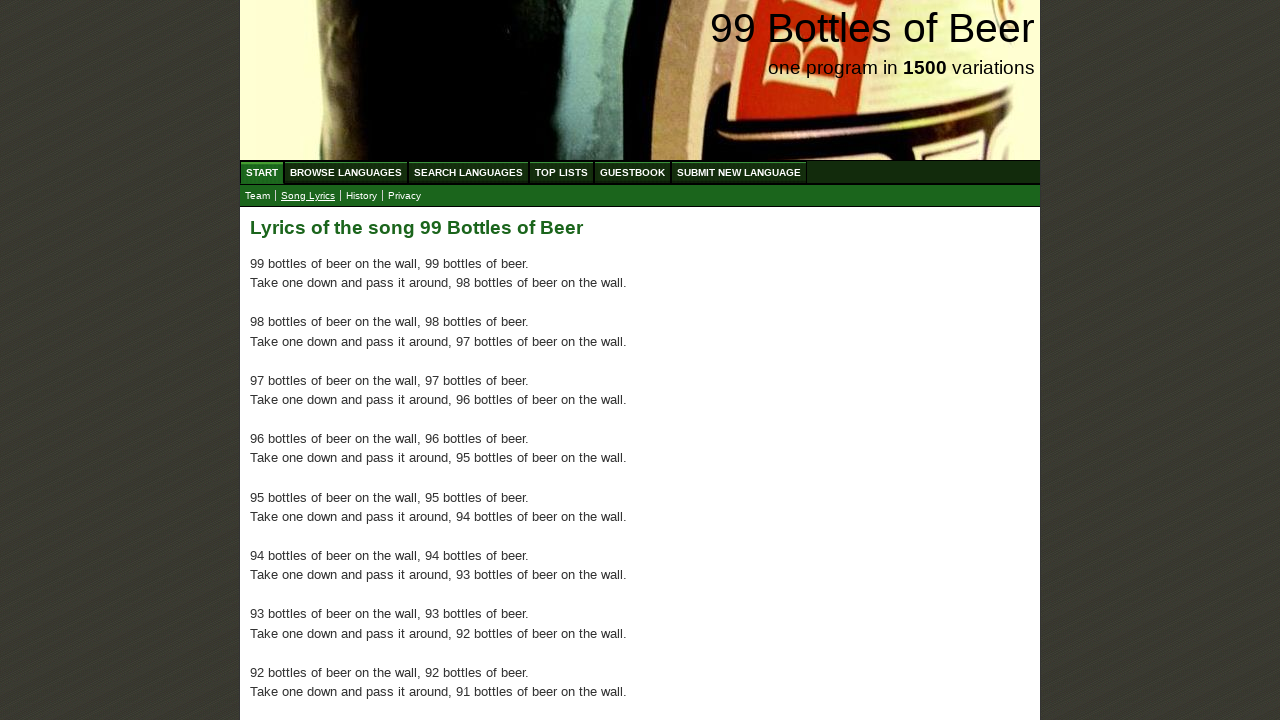

Lyrics heading loaded and verified
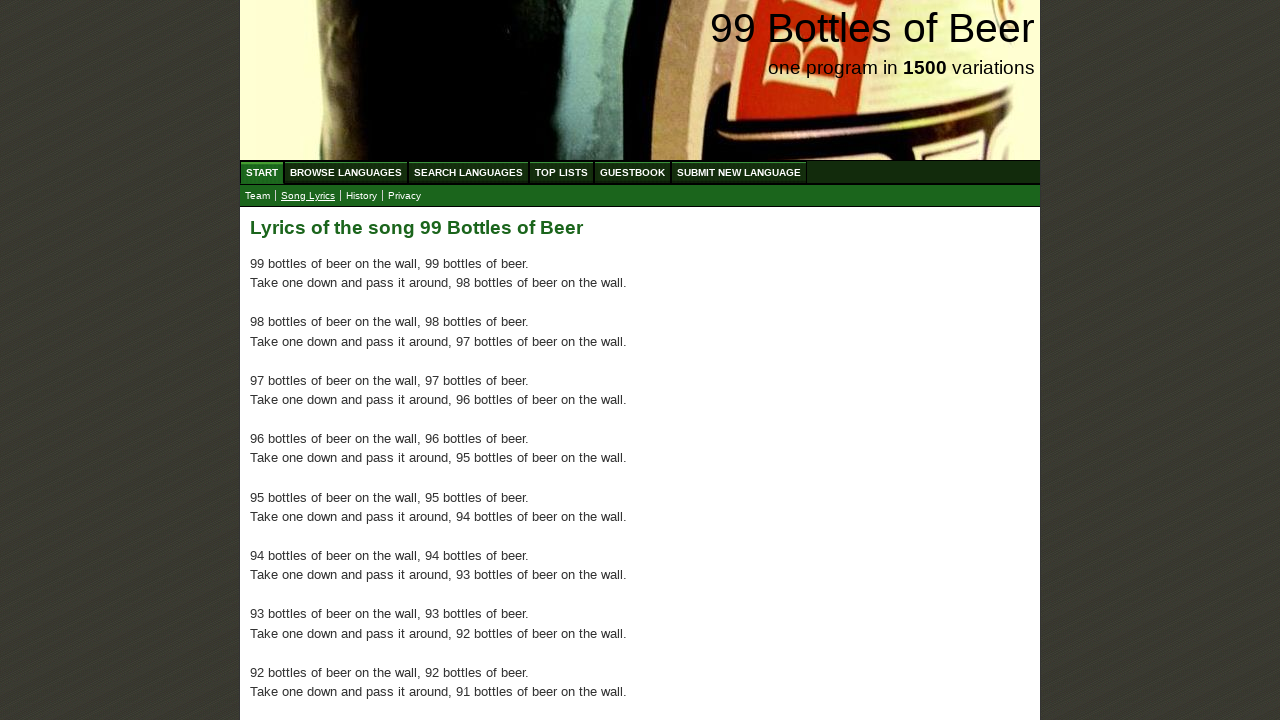

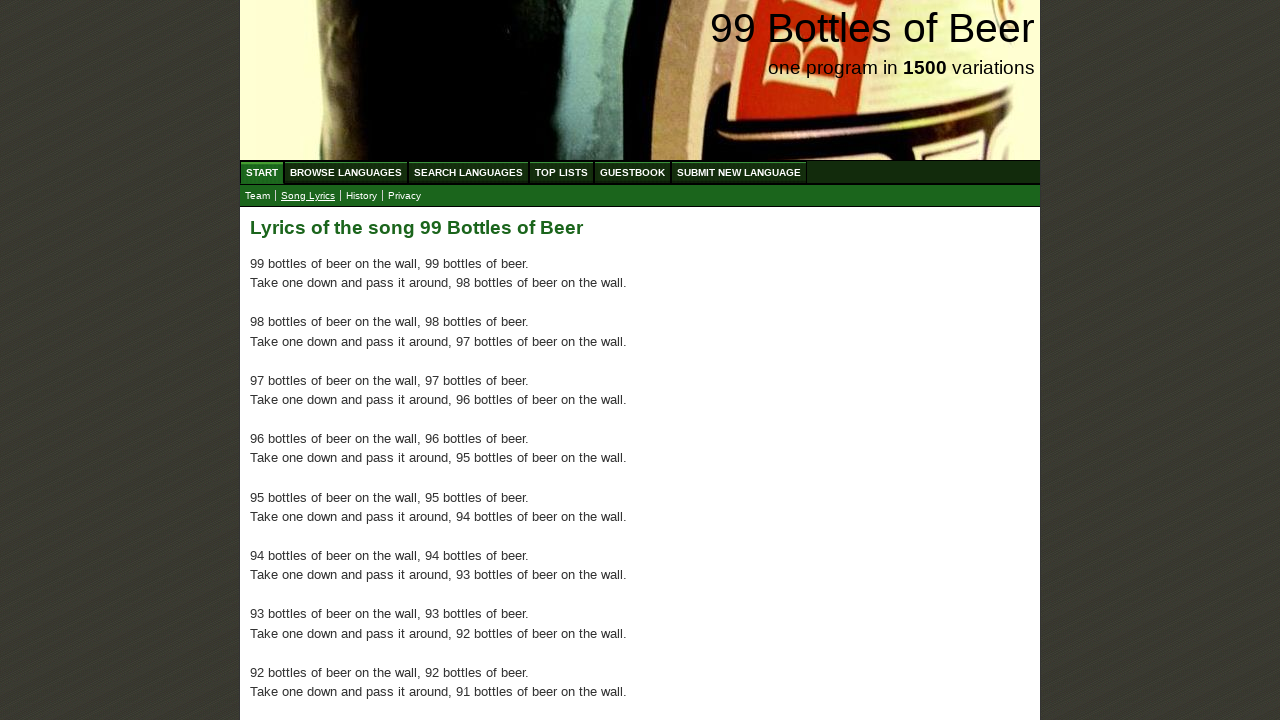